Tests alert with text input by clicking a button to trigger a prompt alert, entering text, and verifying the entered text appears on the page

Starting URL: http://demo.automationtesting.in/Alerts.html

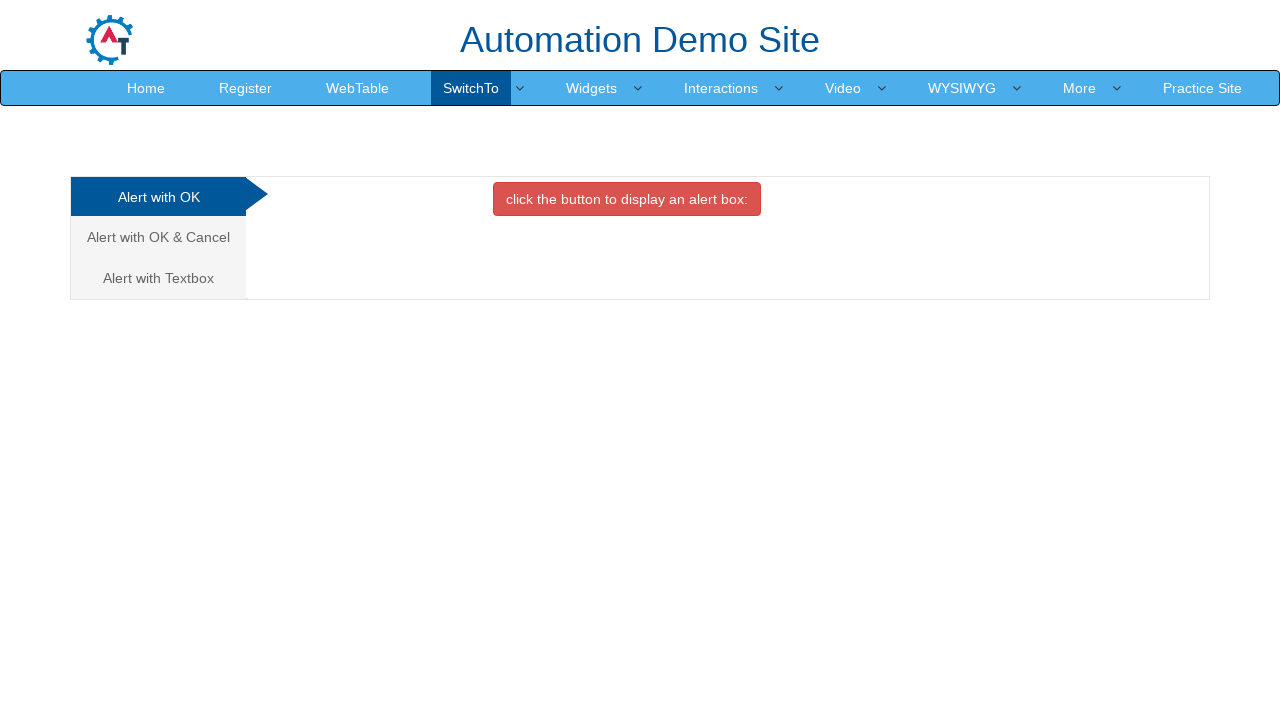

Clicked on Textbox Tab at (158, 278) on xpath=//a[@href='#Textbox']
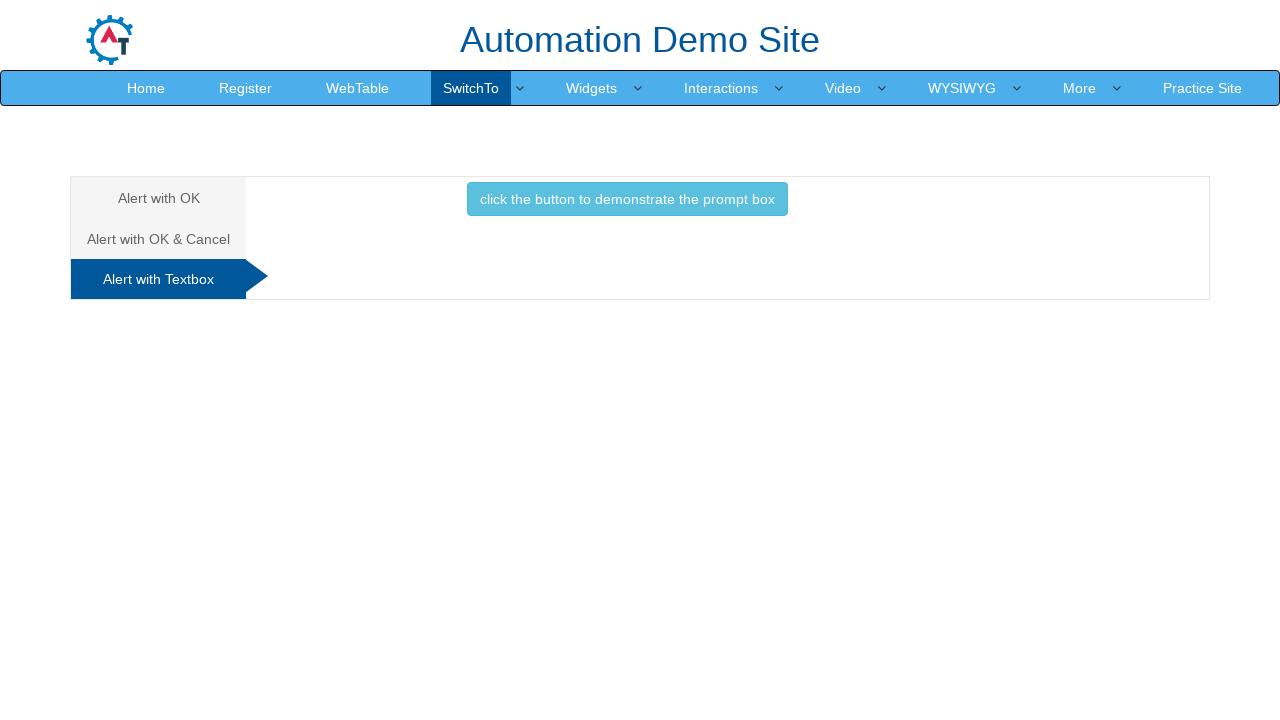

Triggered prompt alert and entered 'Juana la cubana' at (627, 199) on .btn-info
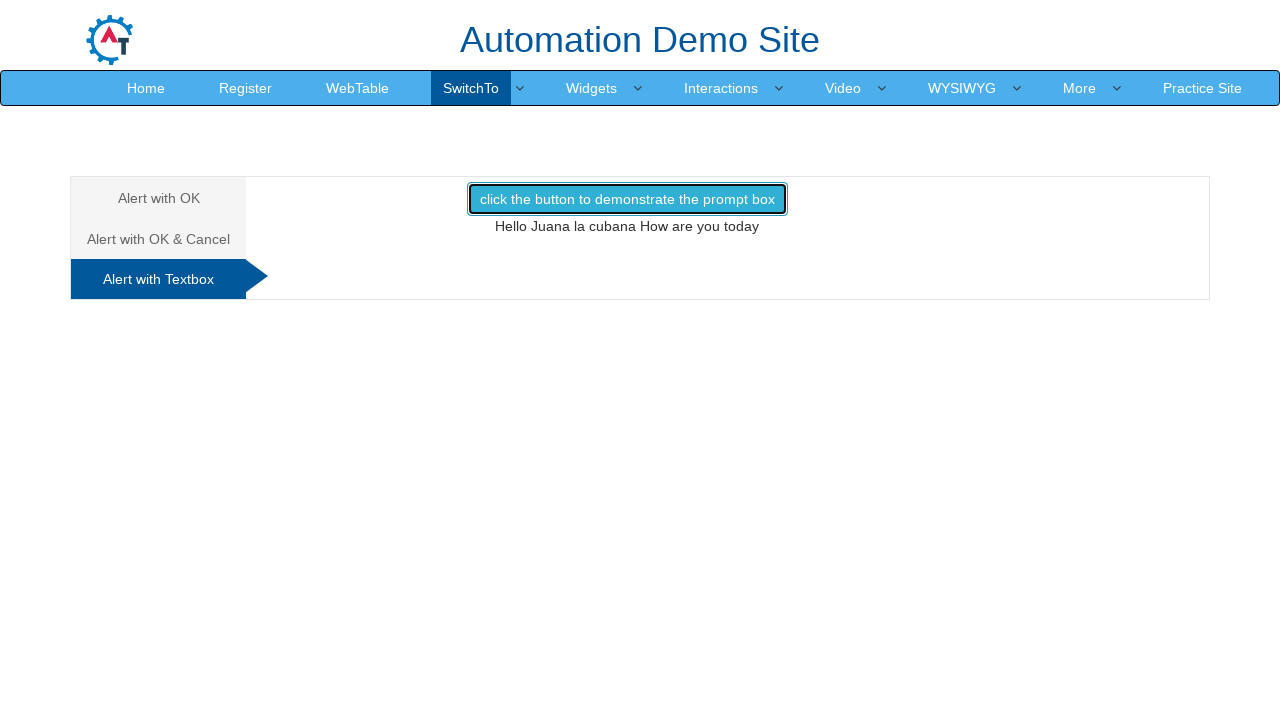

Waited for demo1 element to load
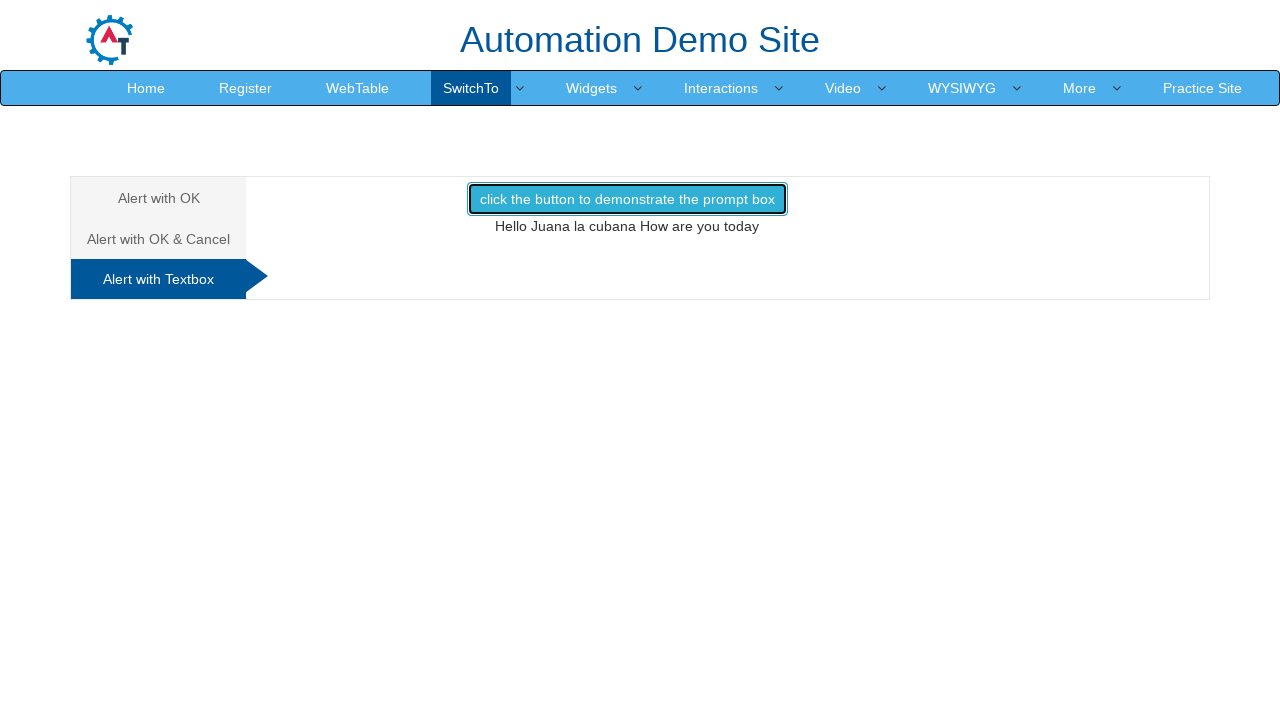

Verified alert text contains entered name 'Juana la cubana'
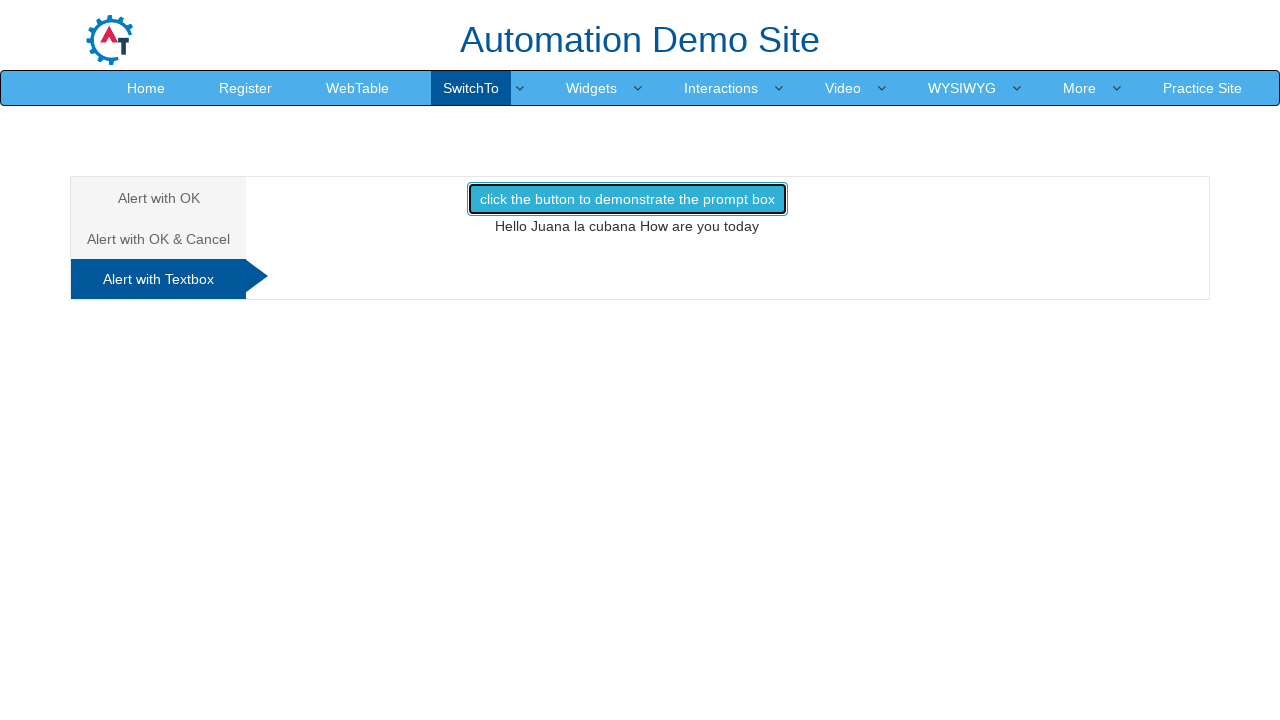

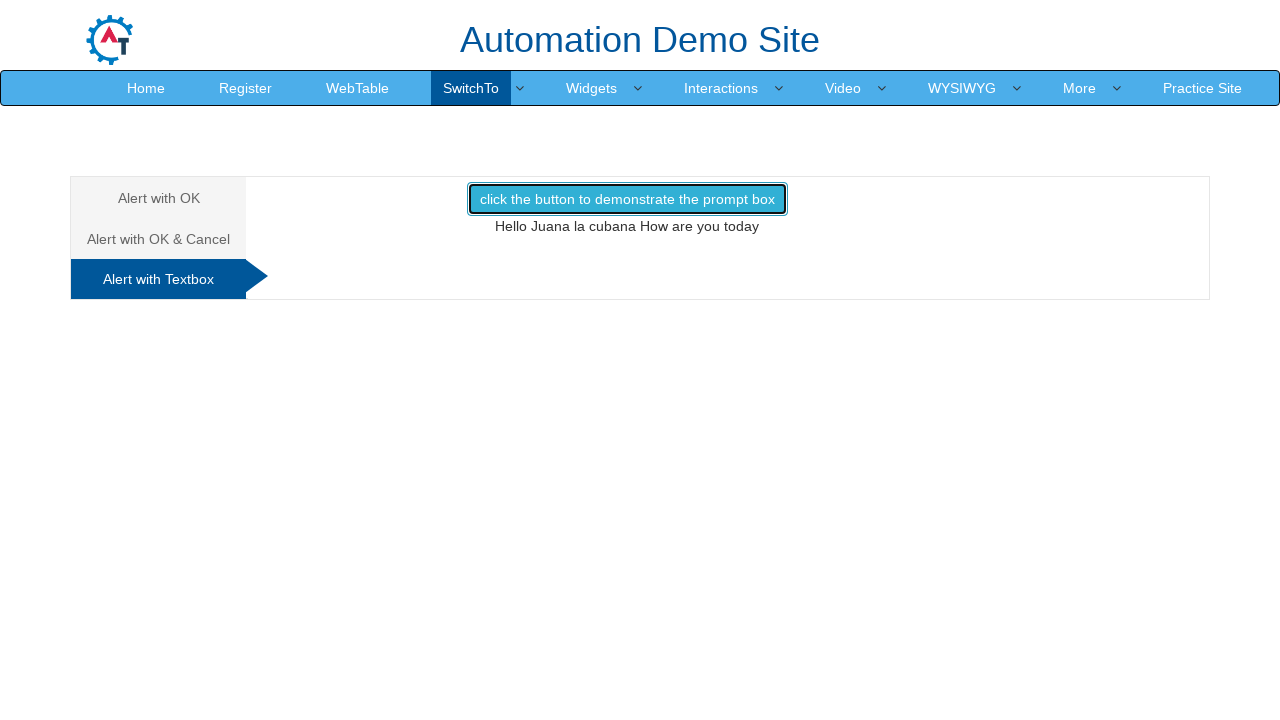